Tests drag and drop functionality by dragging an element from one location and dropping it onto a target droppable area

Starting URL: https://jqueryui.com/droppable/

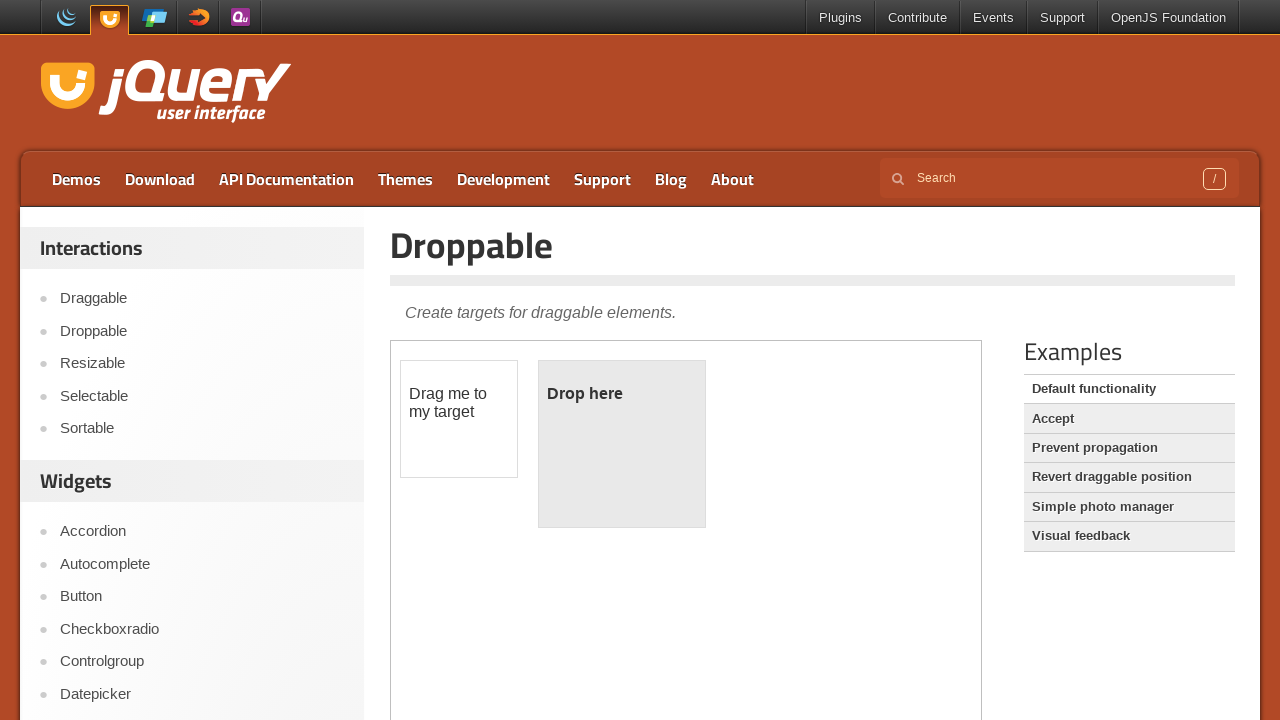

Located and switched to the iframe containing the drag and drop demo
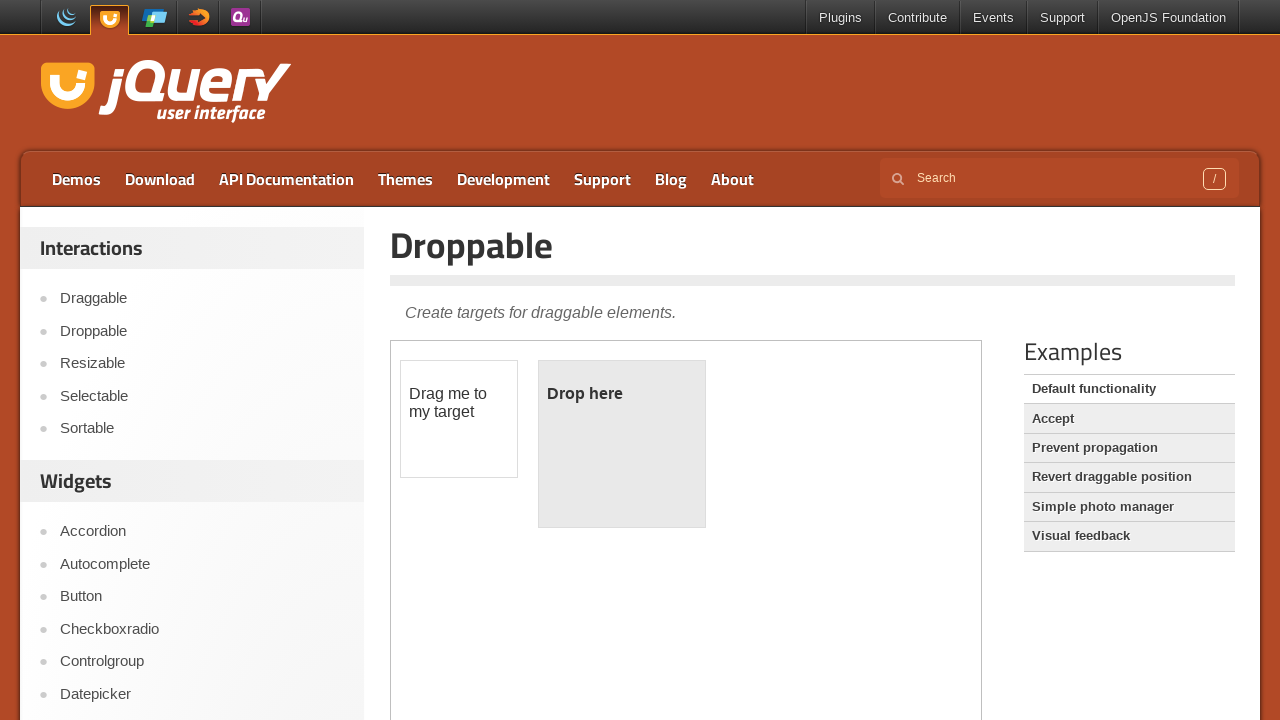

Located the draggable element
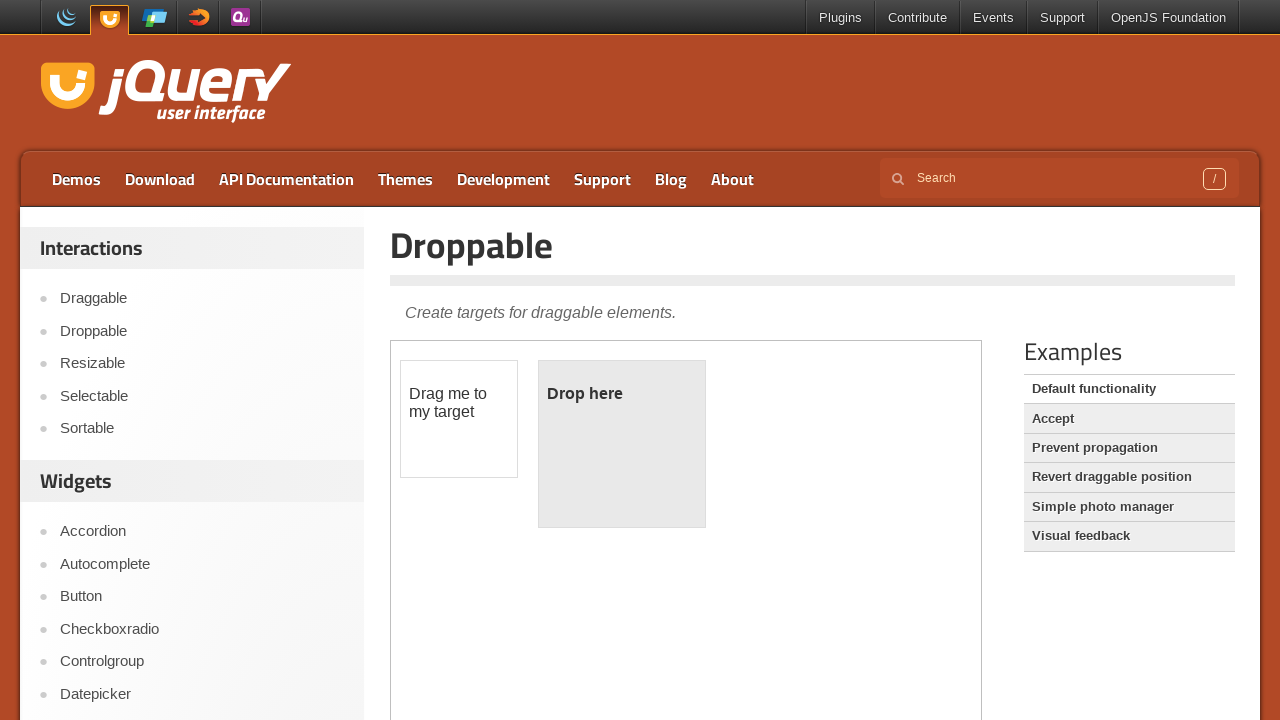

Located the droppable target area
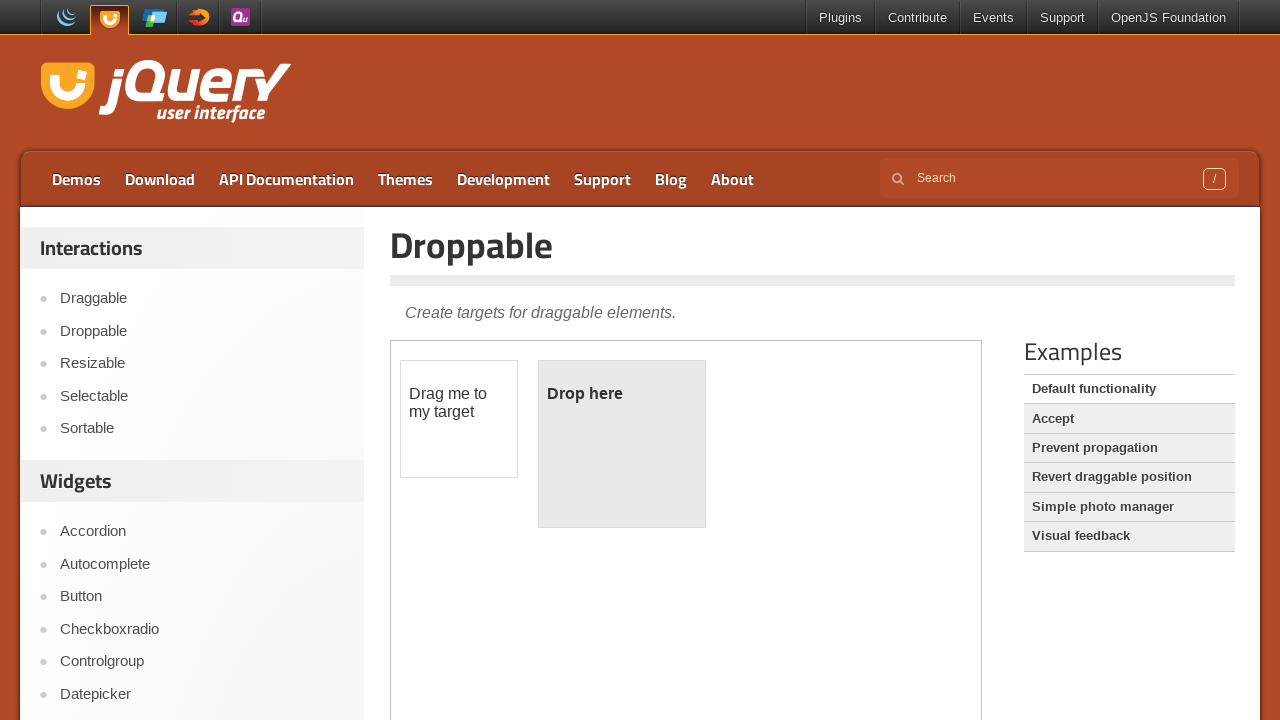

Dragged the element from source and dropped it onto the target droppable area at (622, 444)
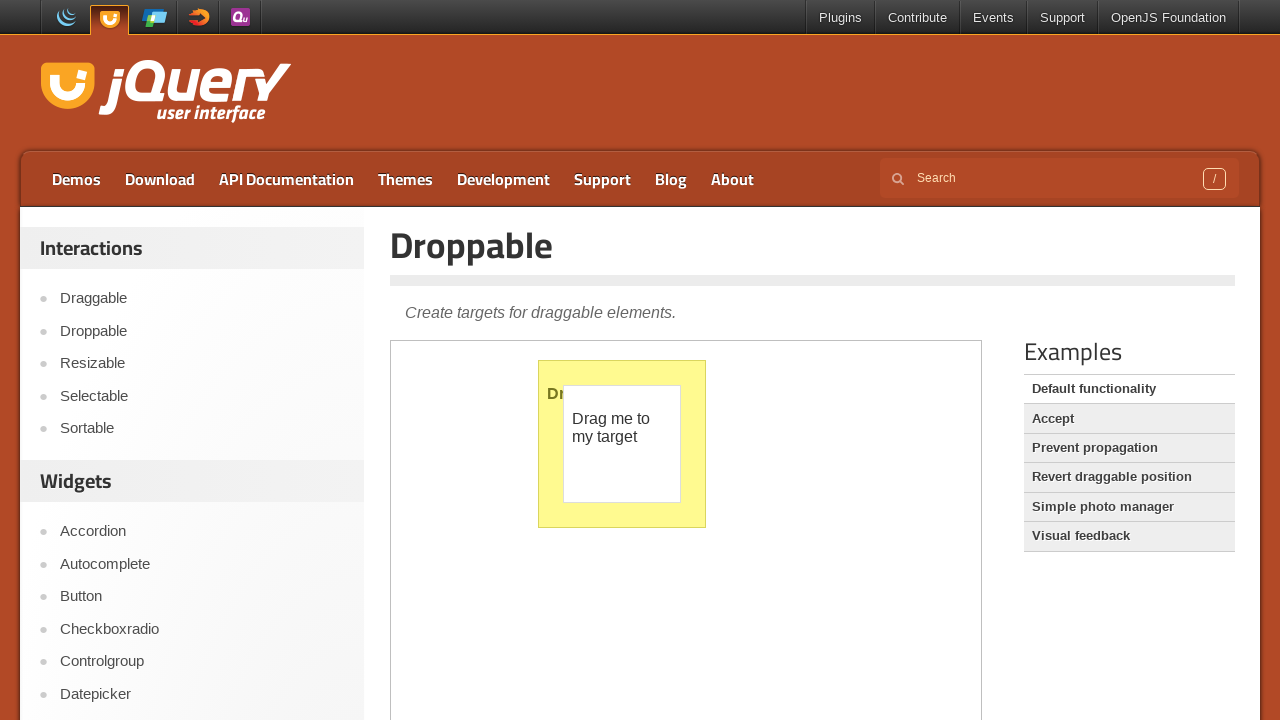

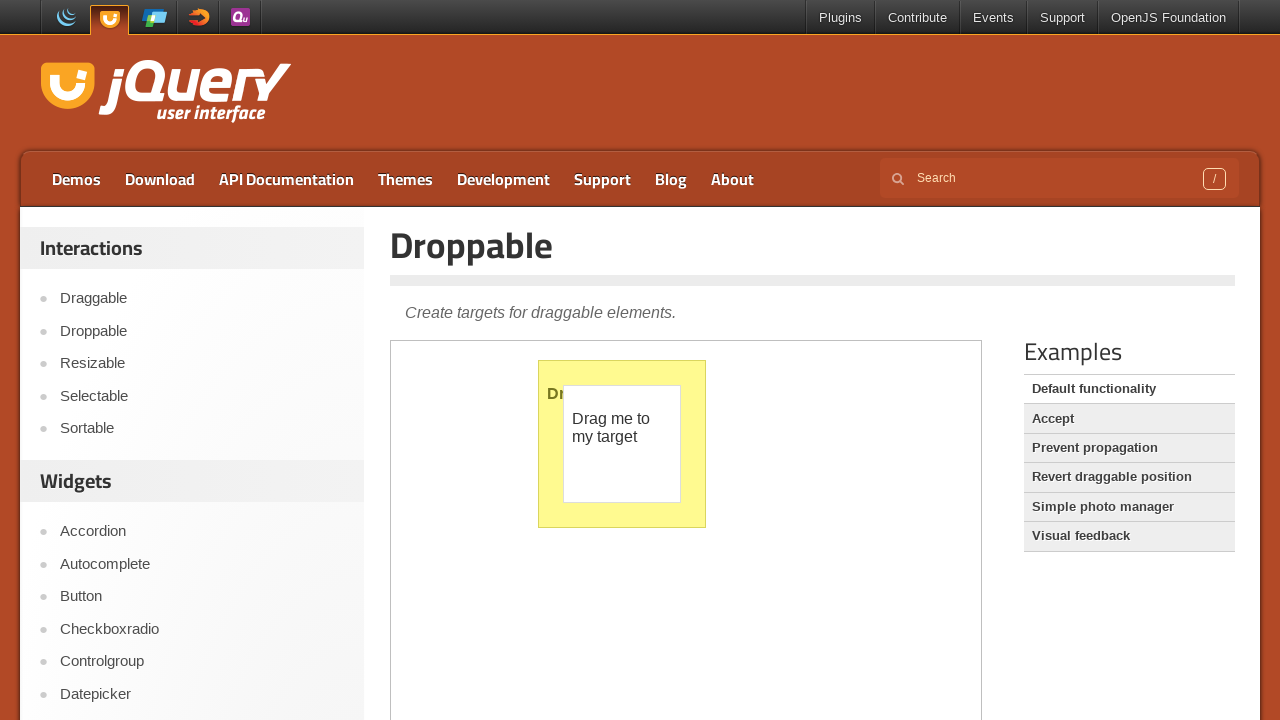